Tests navigation and link clicking, demonstrating stale element reference handling by clicking a link, navigating back, and clicking again

Starting URL: http://www.omayo.blogspot.com

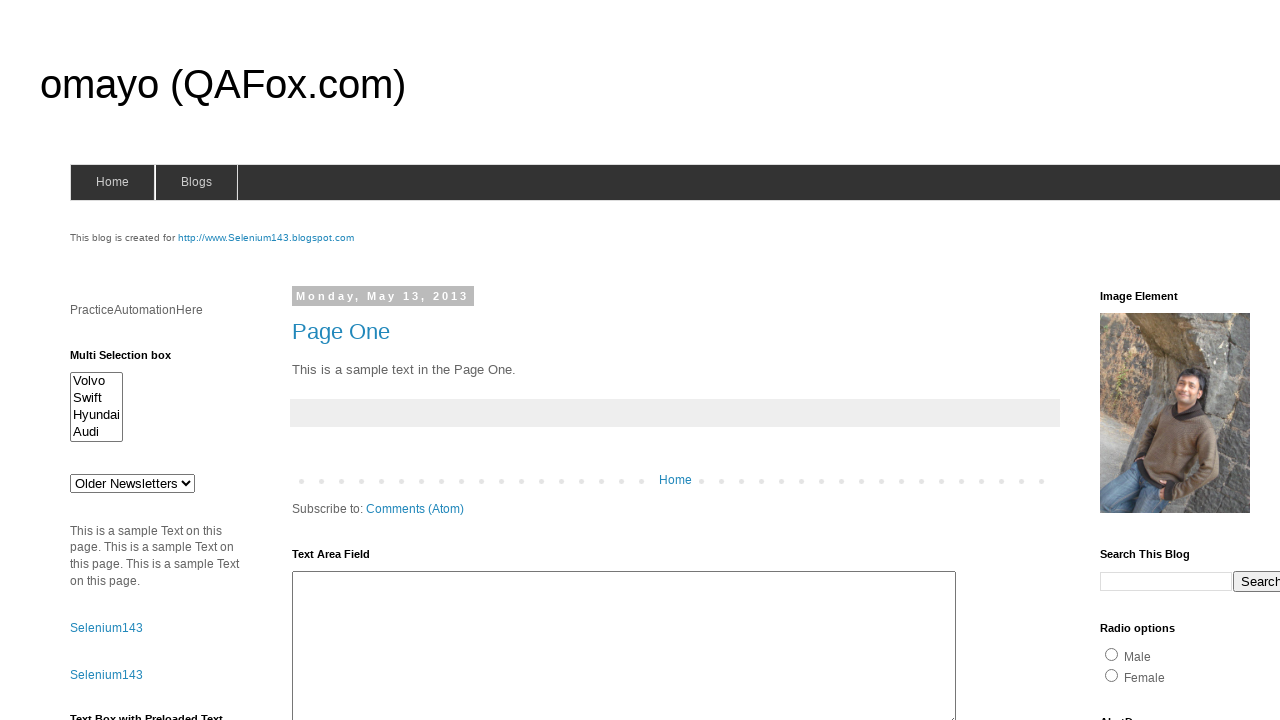

Clicked link with id 'link1' at (106, 628) on #link1
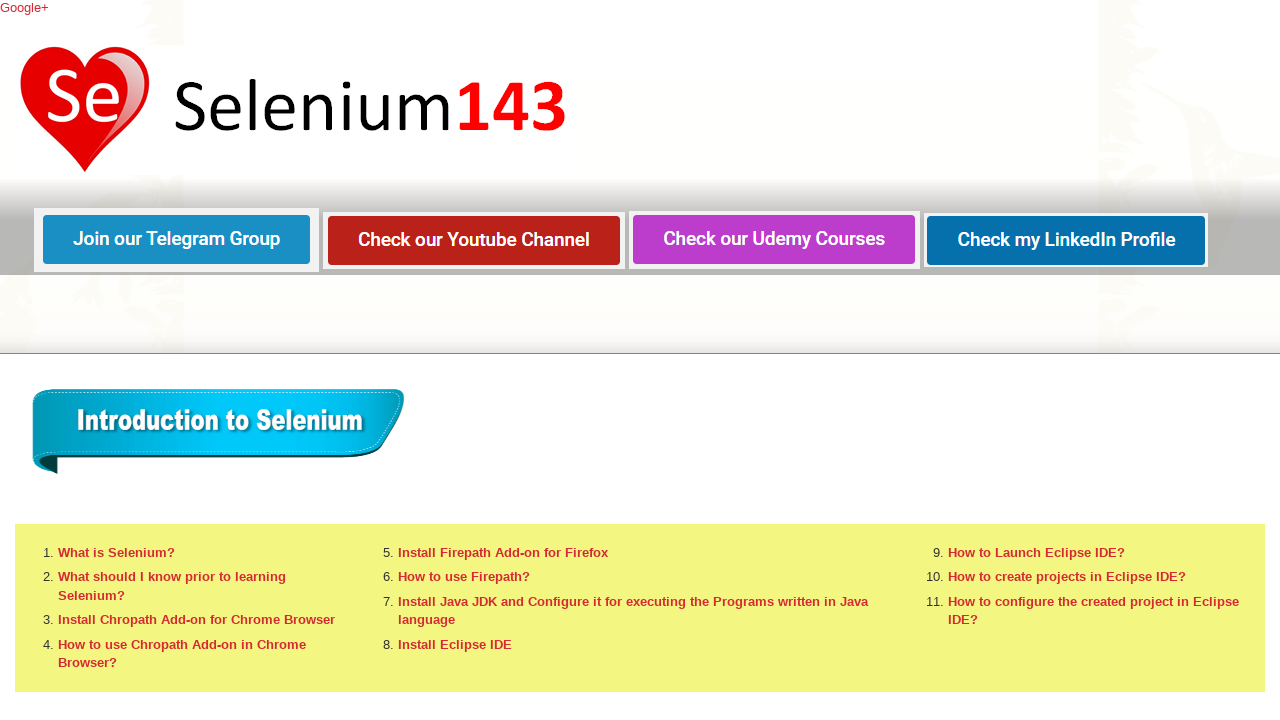

Navigated back to previous page
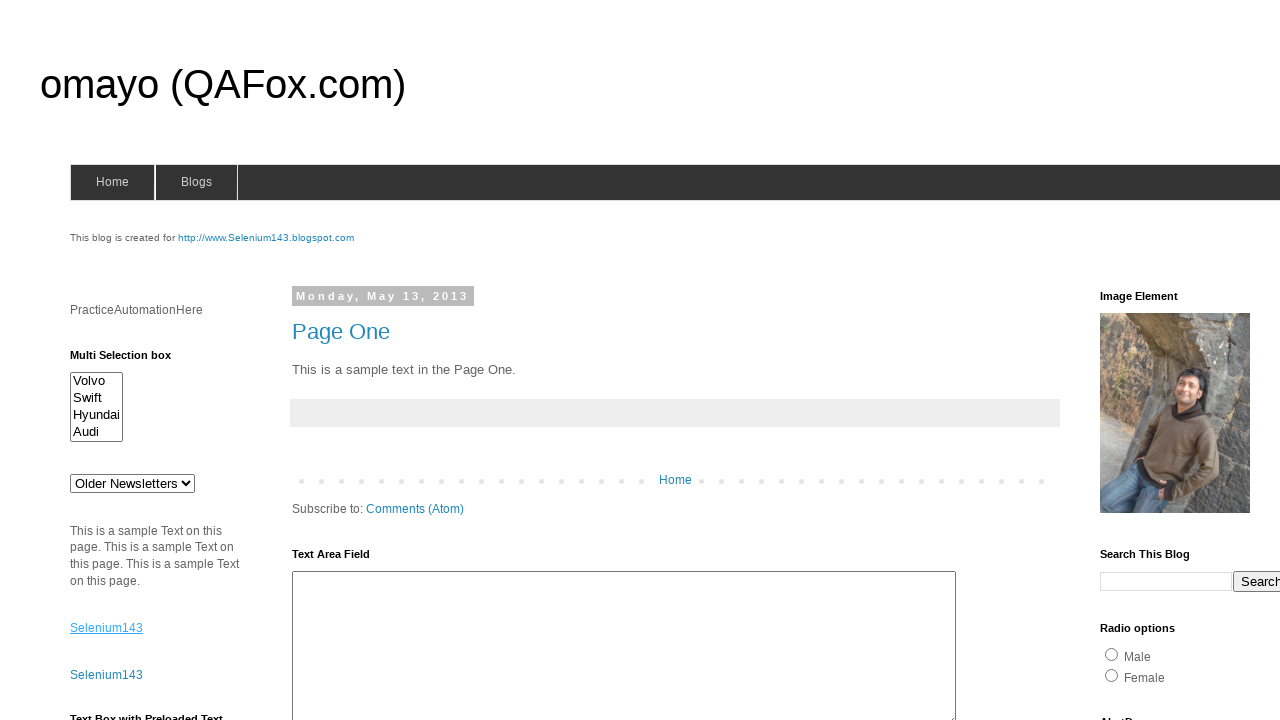

Clicked link with id 'link1' again after navigation at (106, 628) on #link1
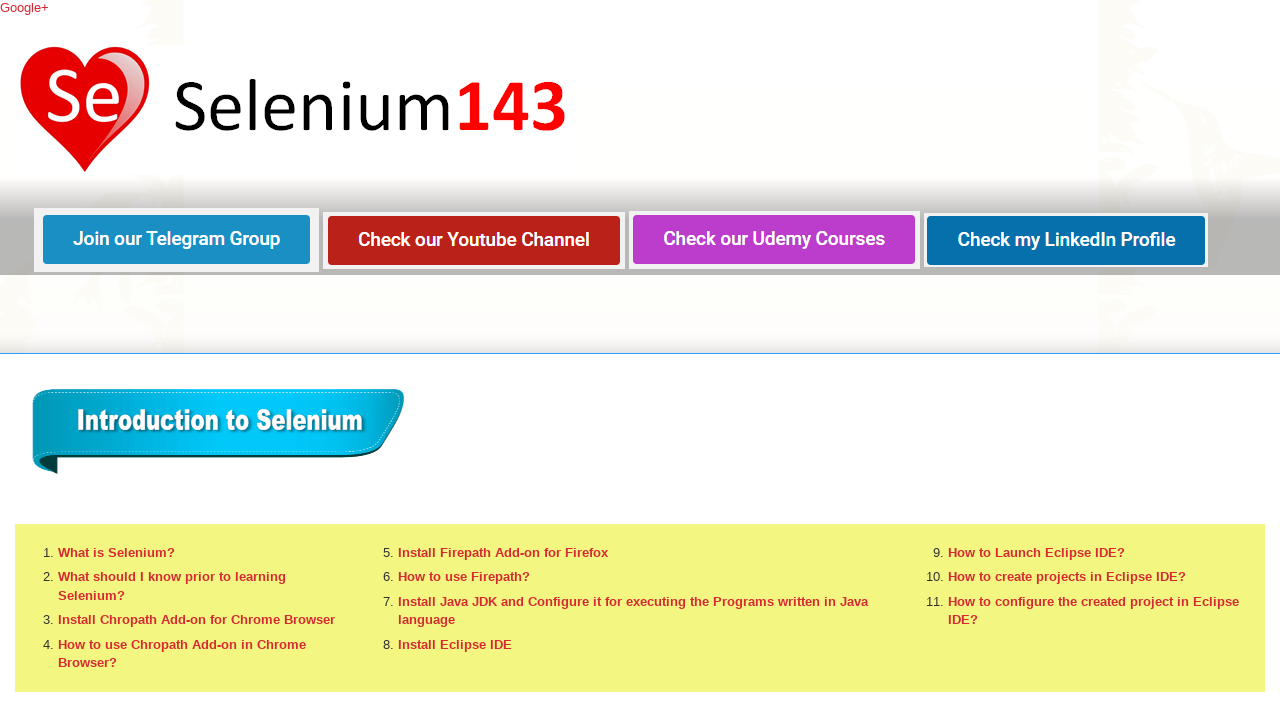

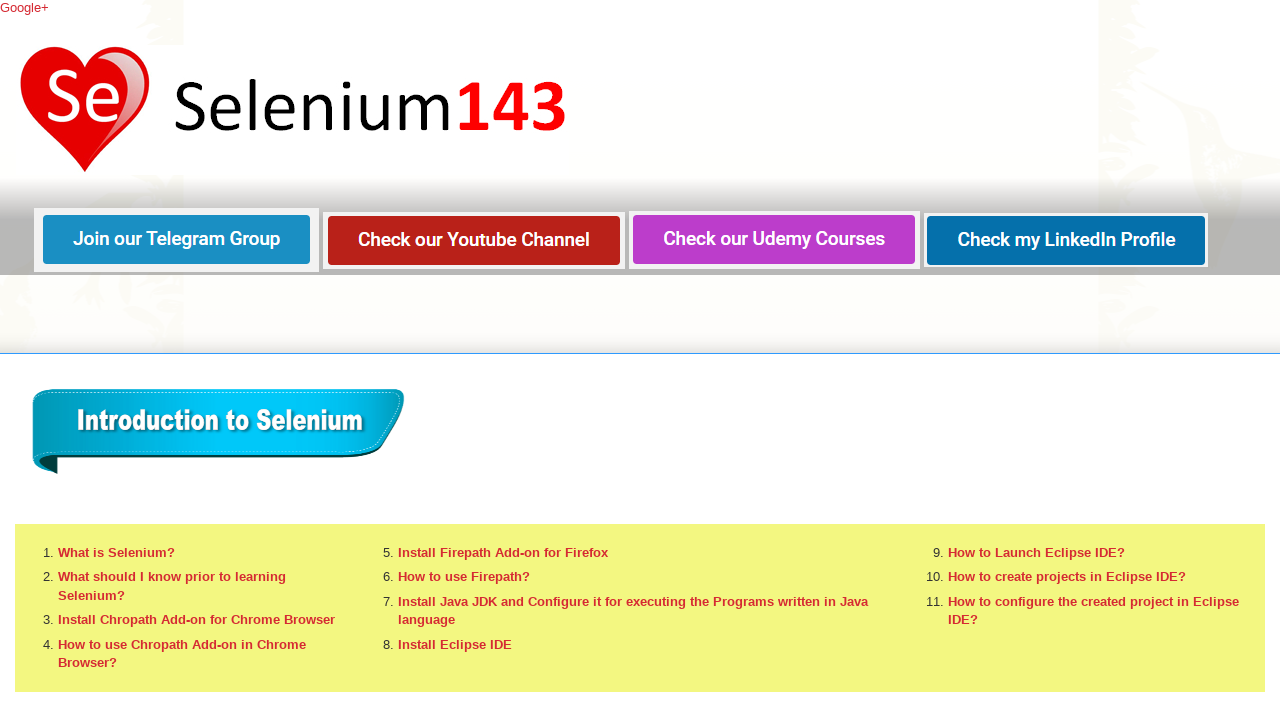